Tests navigation menu interaction by hovering over a menu item and clicking a submenu option

Starting URL: http://jqueryui.com/draggable/

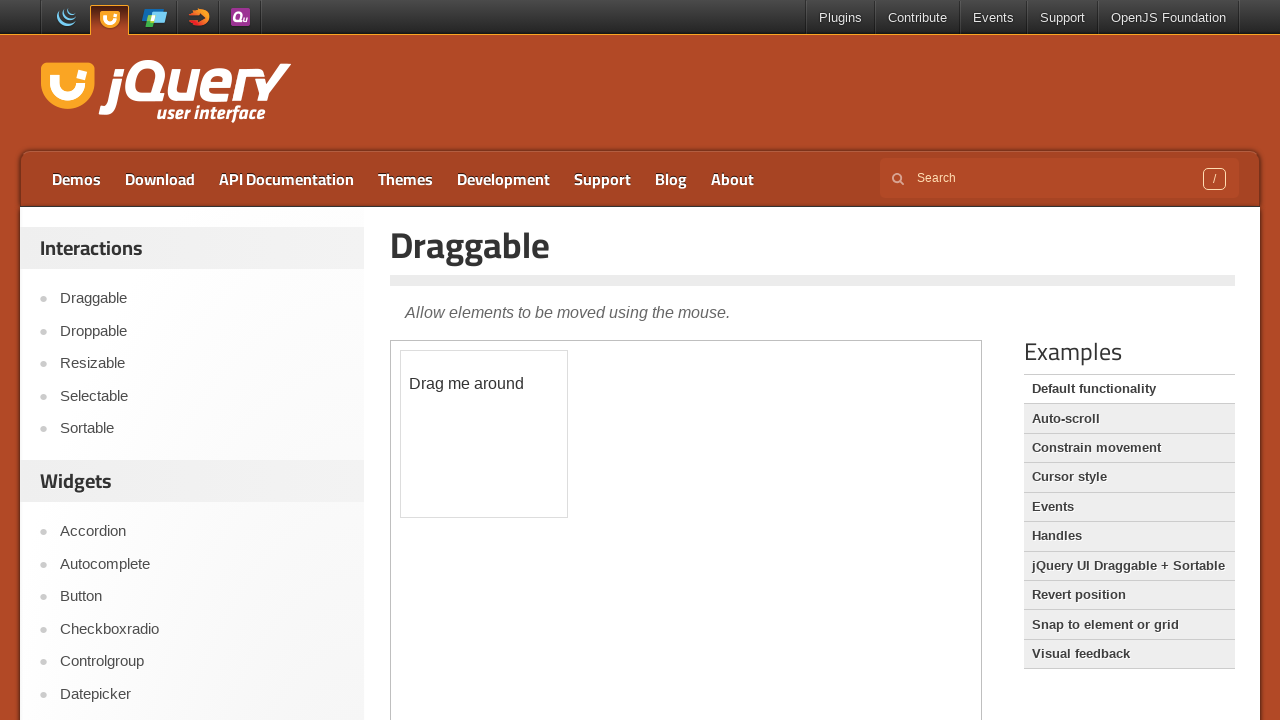

Hovered over menu item to reveal dropdown at (1168, 18) on xpath=//*[@id='global-nav']/nav/div/ul[2]/li[5]/a
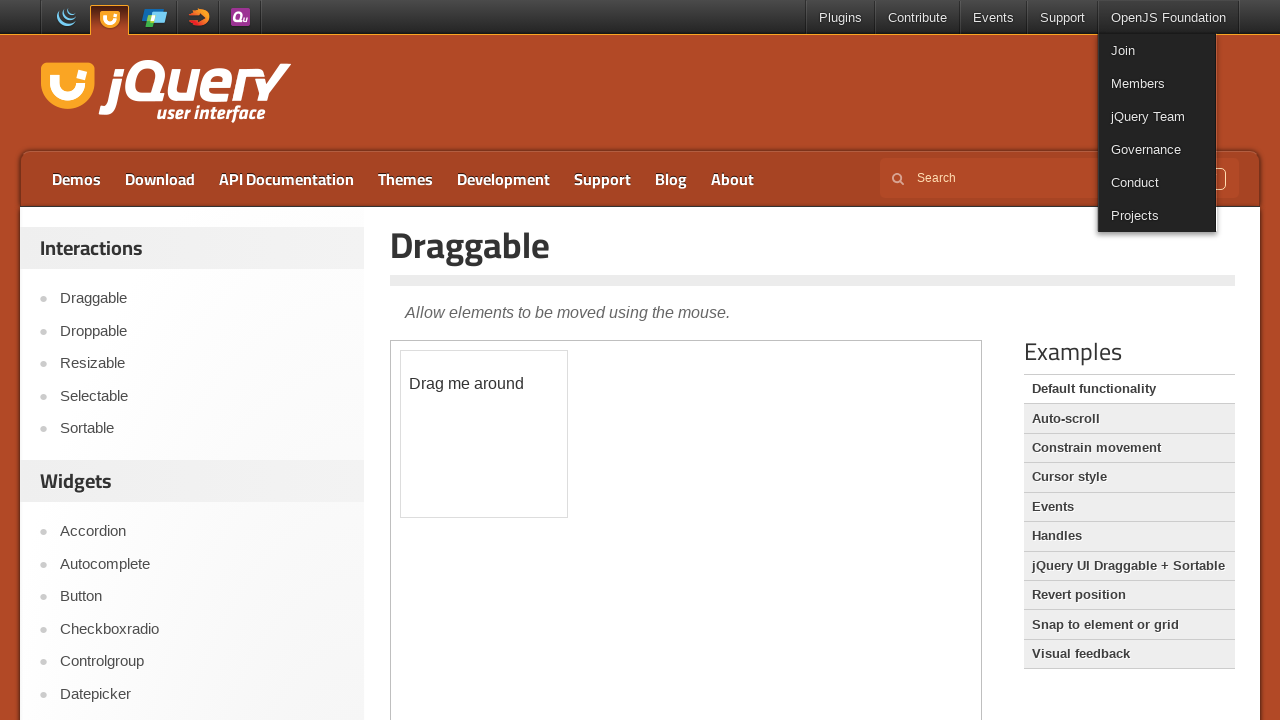

Clicked submenu option at (1157, 116) on xpath=//*[@id='global-nav']/nav/div/ul[2]/li[5]/ul/li[3]/a
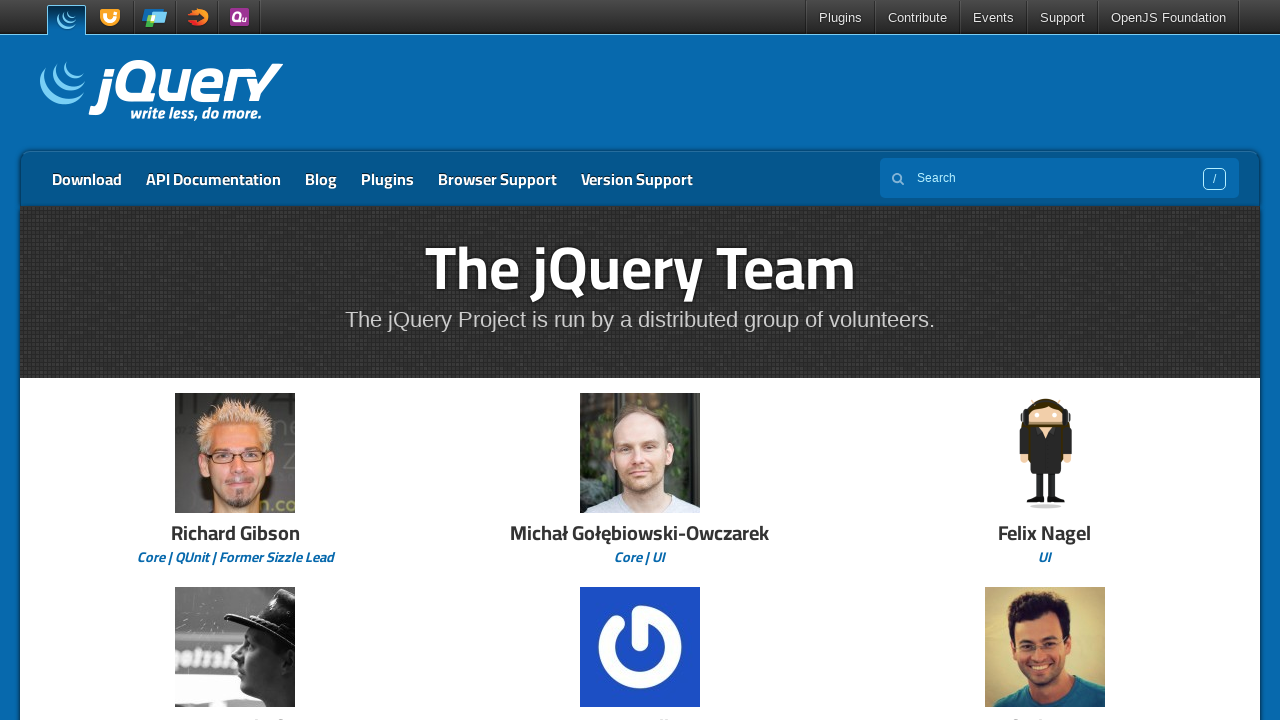

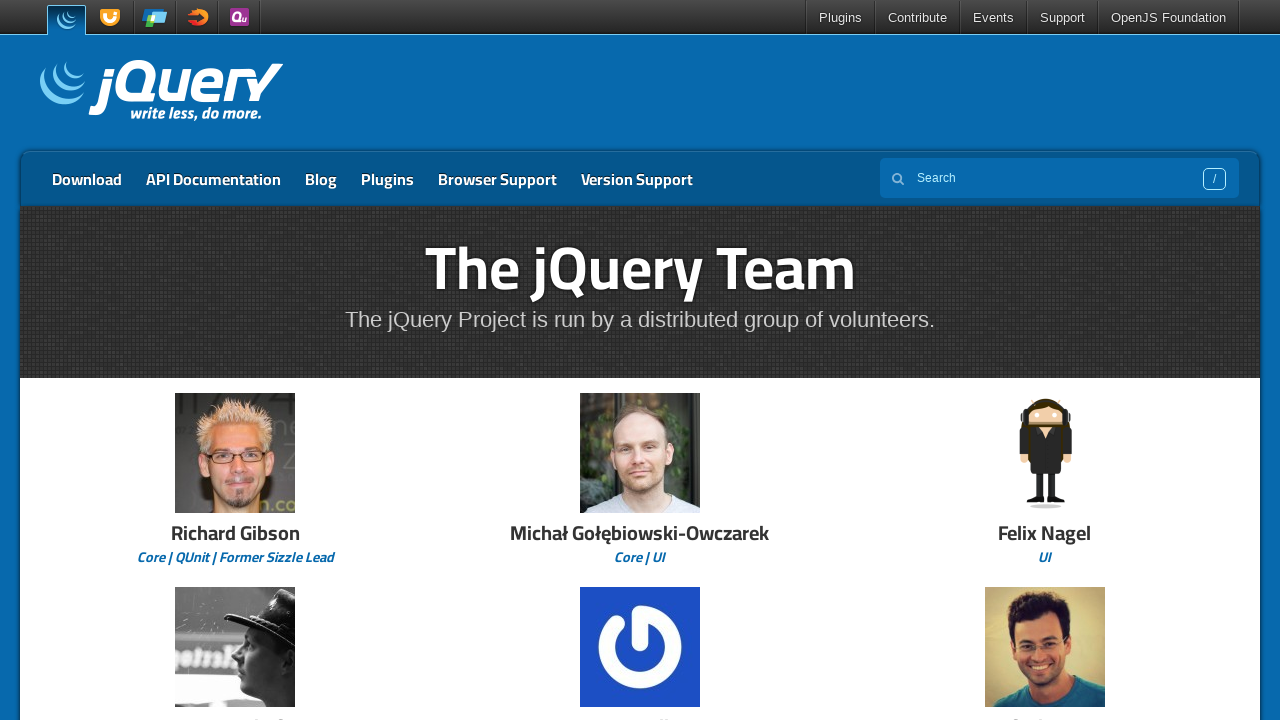